Tests that clicking the JS Alert button and accepting the alert displays the proper confirmation message

Starting URL: https://the-internet.herokuapp.com/javascript_alerts

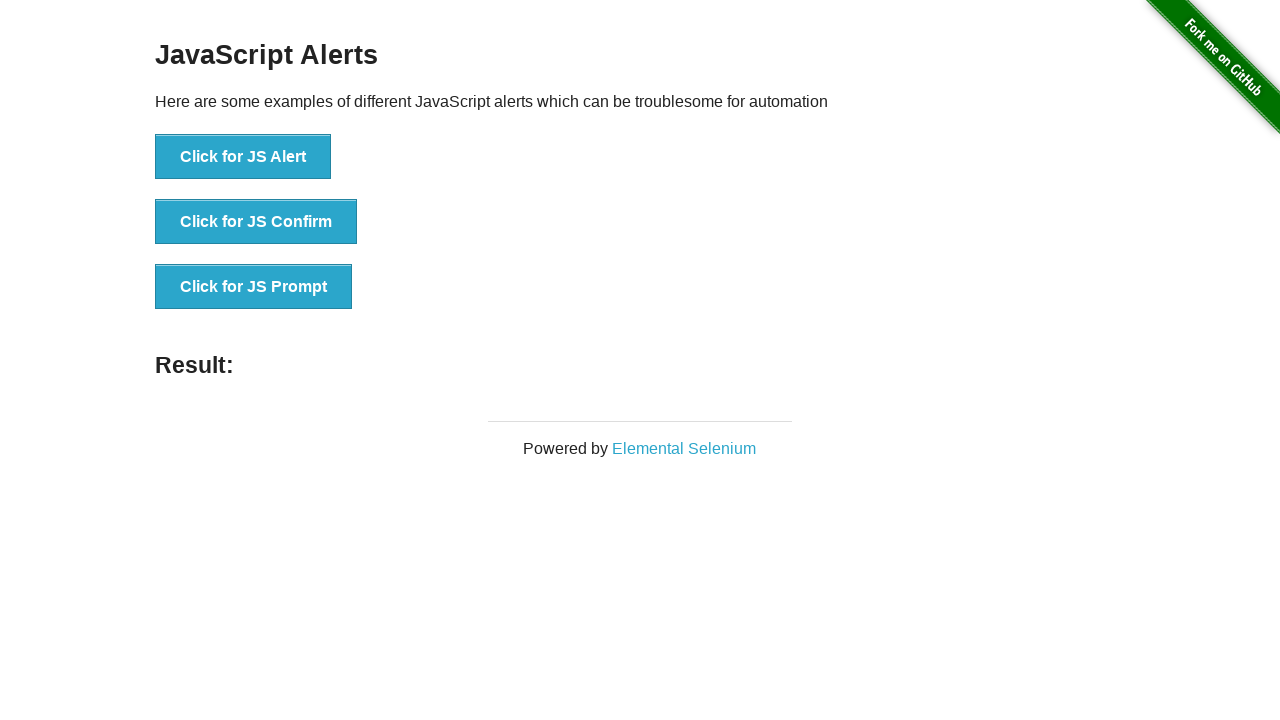

Clicked the JS Alert button at (243, 157) on button[onclick='jsAlert()']
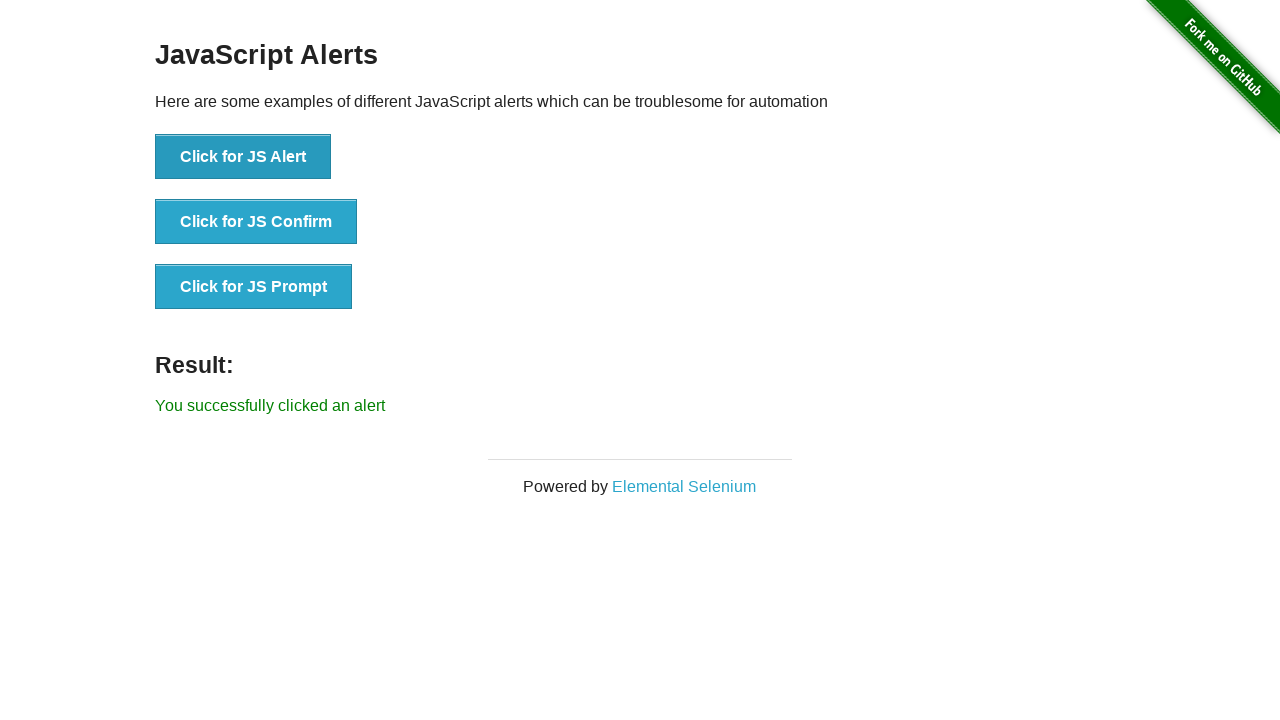

Set up dialog handler to accept alerts
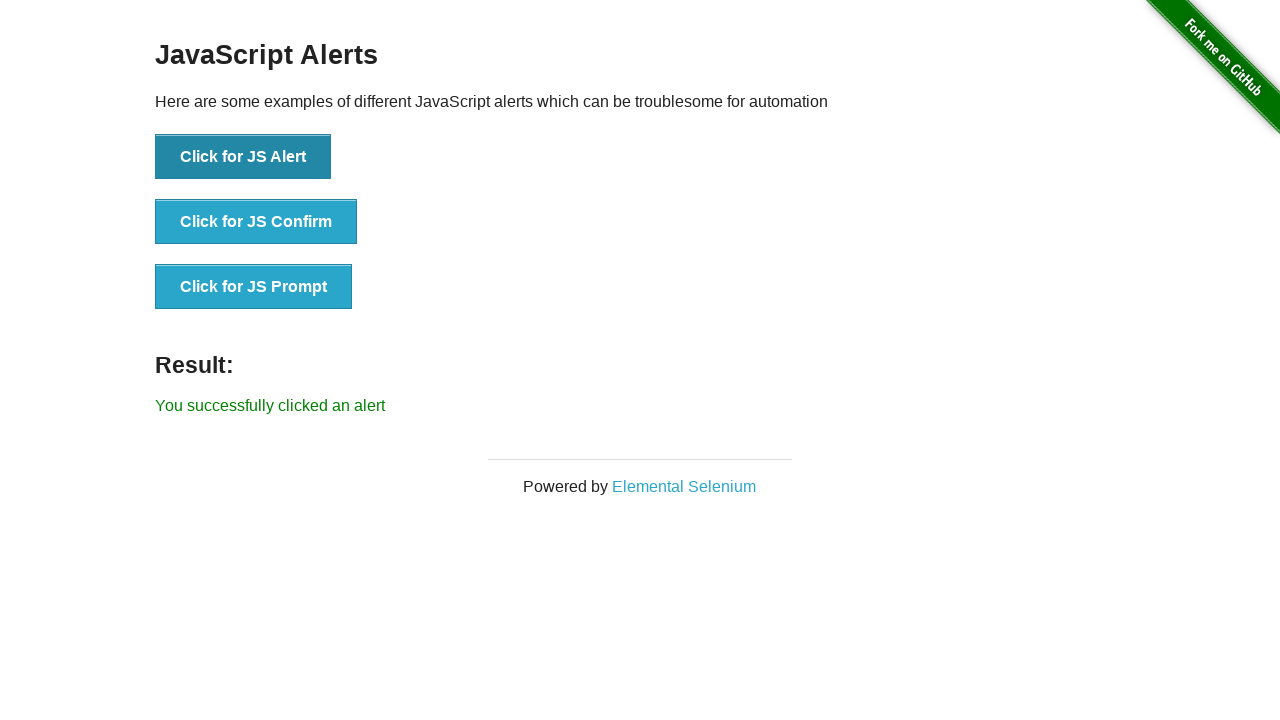

Clicked the JS Alert button again at (243, 157) on button[onclick='jsAlert()']
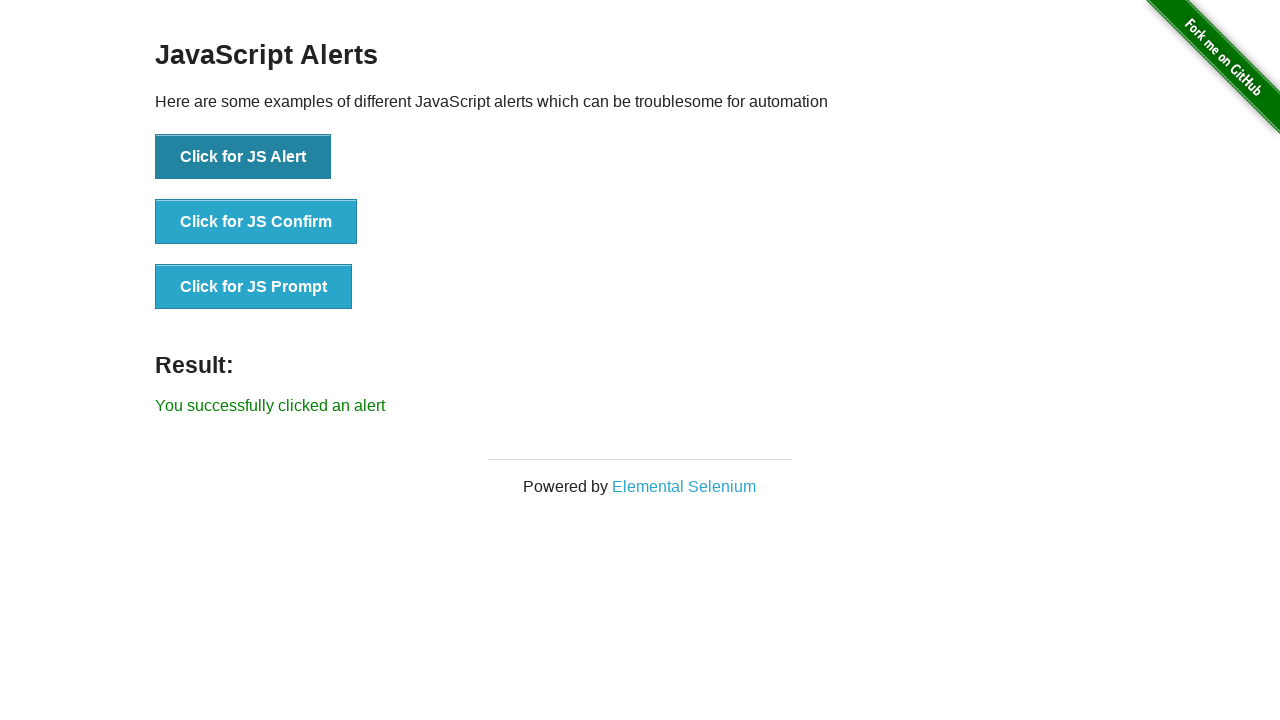

Registered dialog handler to accept alerts
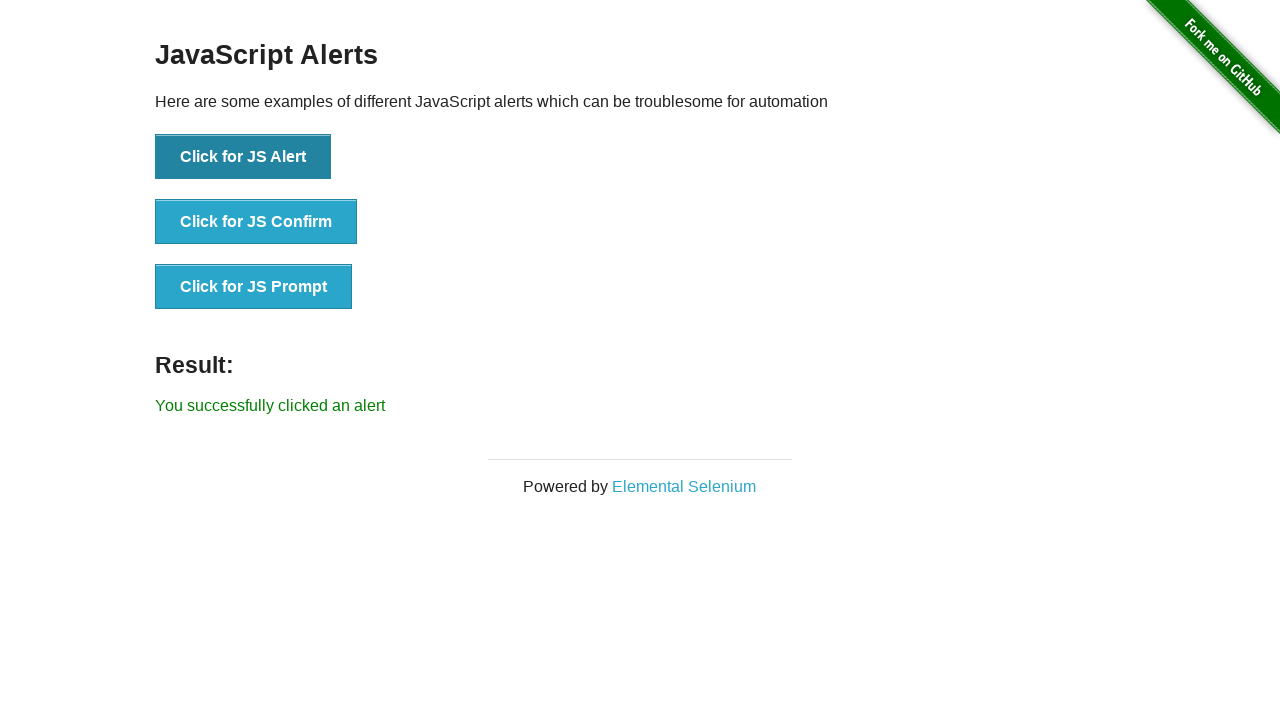

Clicked the JS Alert button to trigger alert at (243, 157) on button[onclick='jsAlert()']
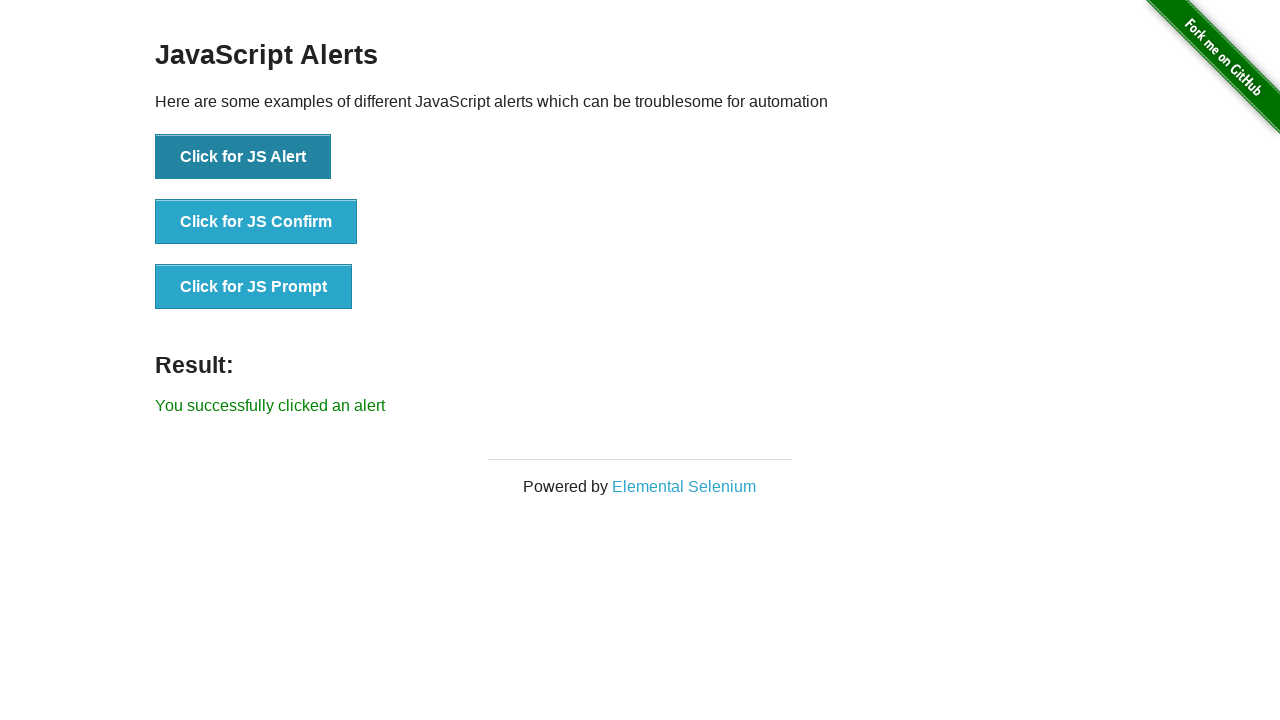

Result message element loaded
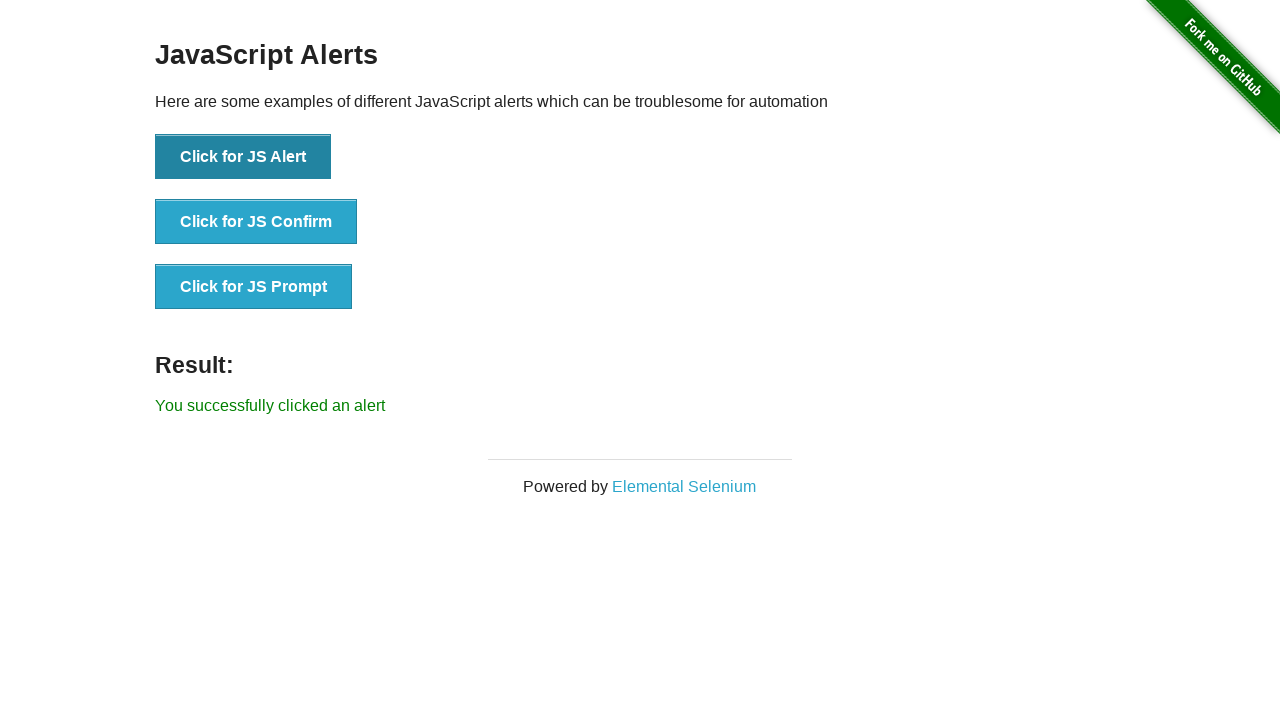

Retrieved result message text: 'You successfully clicked an alert'
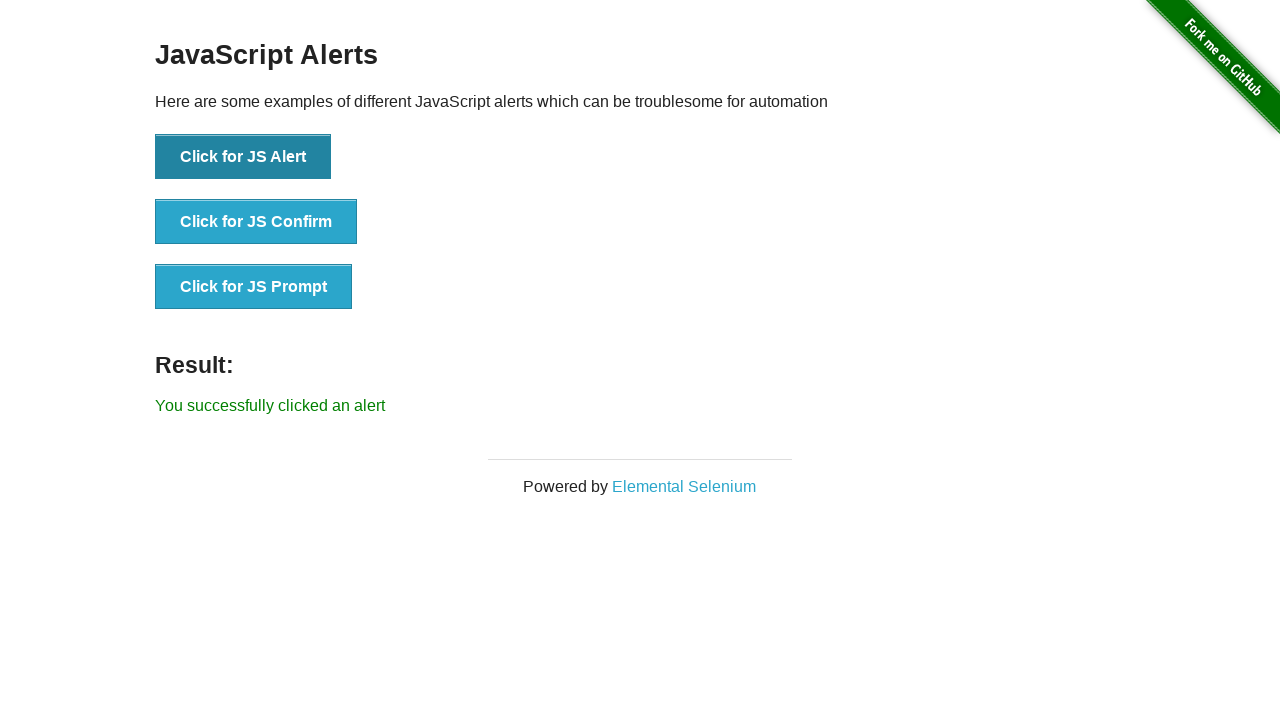

Verified result message matches expected value
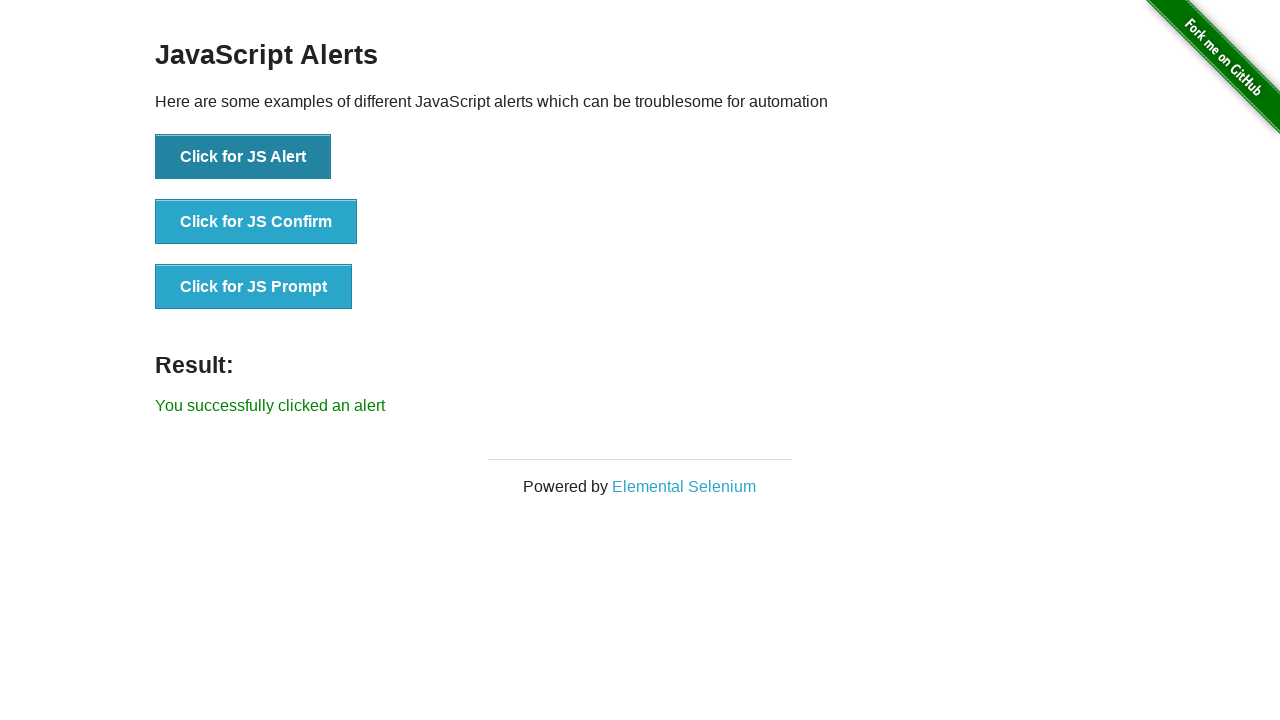

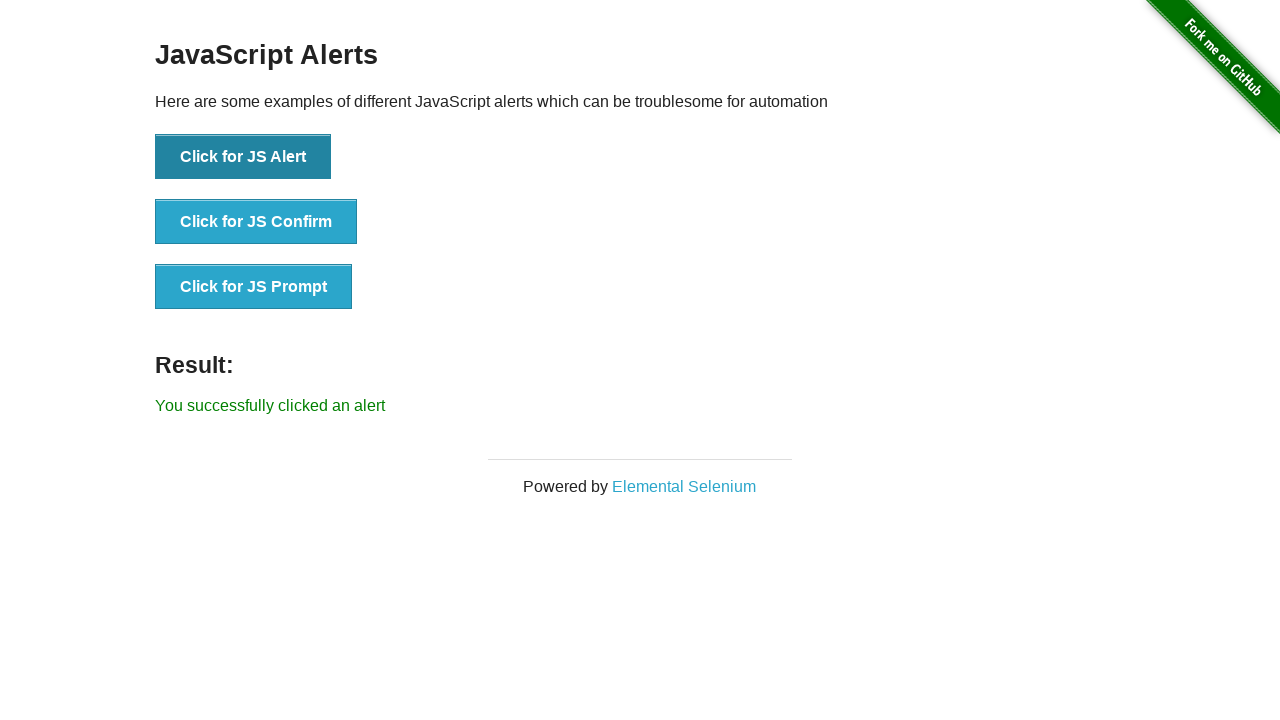